Tests drag and drop functionality by dragging column A to column B position

Starting URL: https://practice.expandtesting.com/drag-and-drop

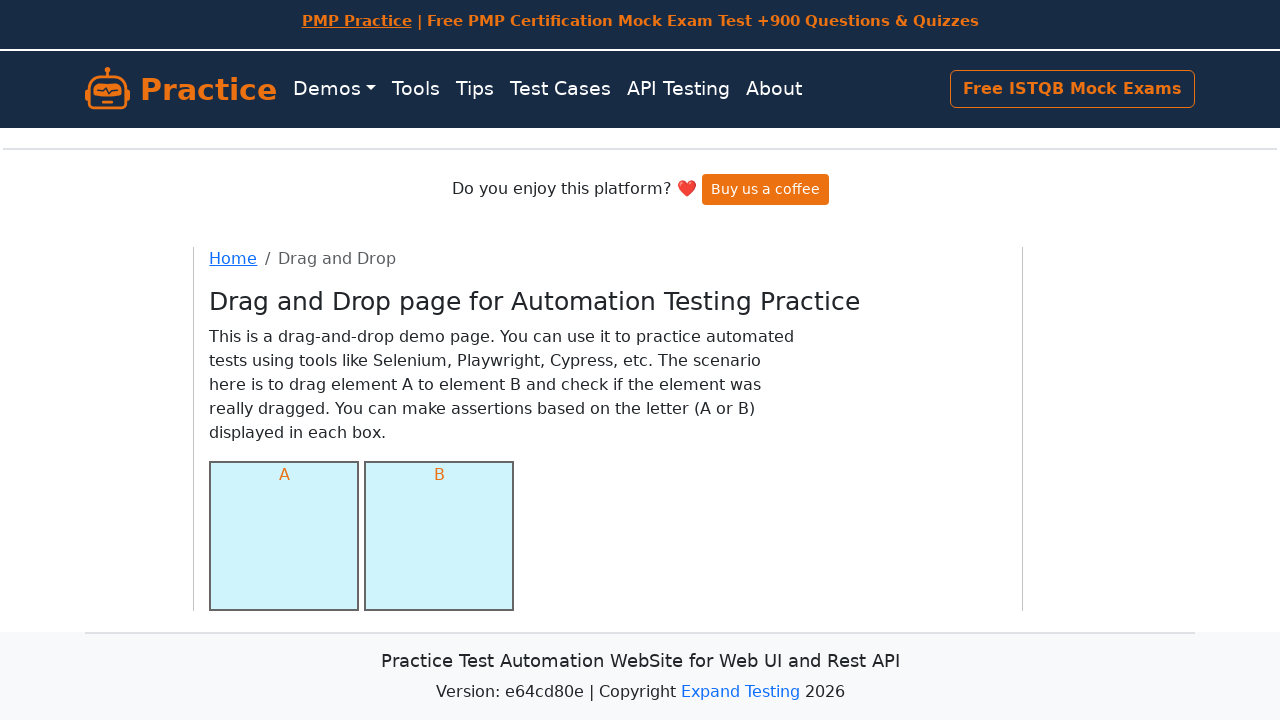

Located column A source element
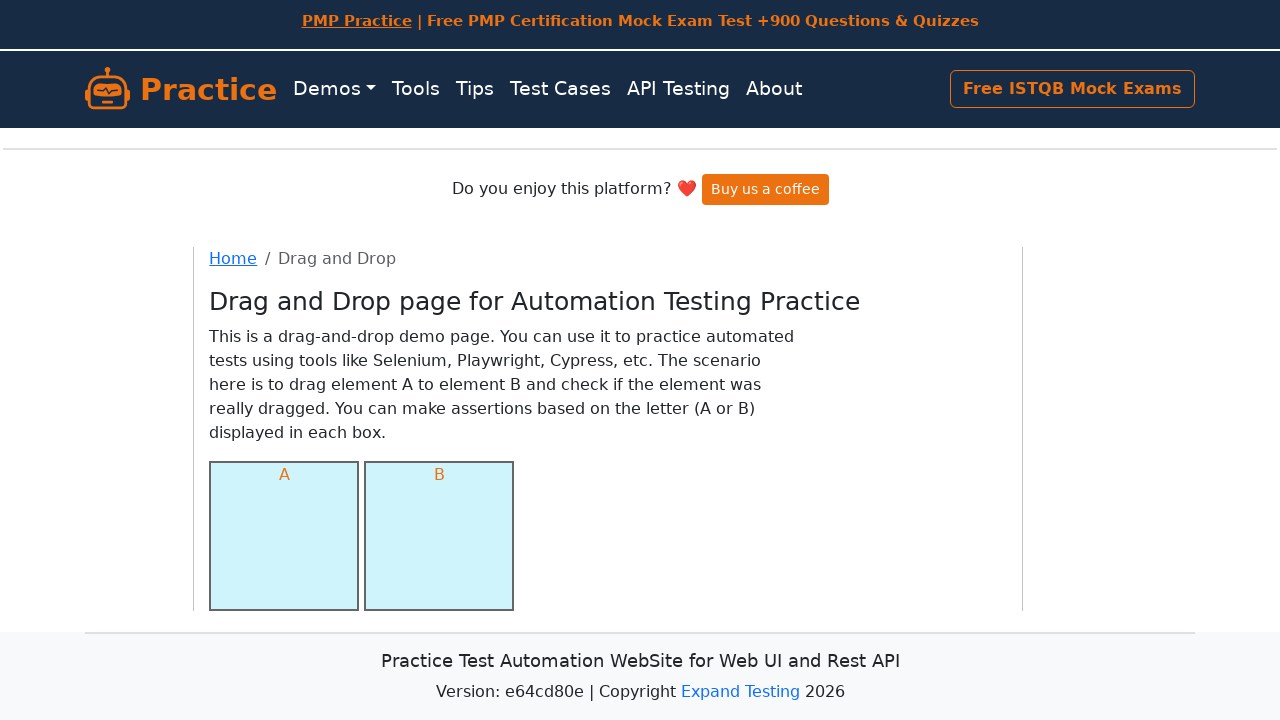

Located column B target element
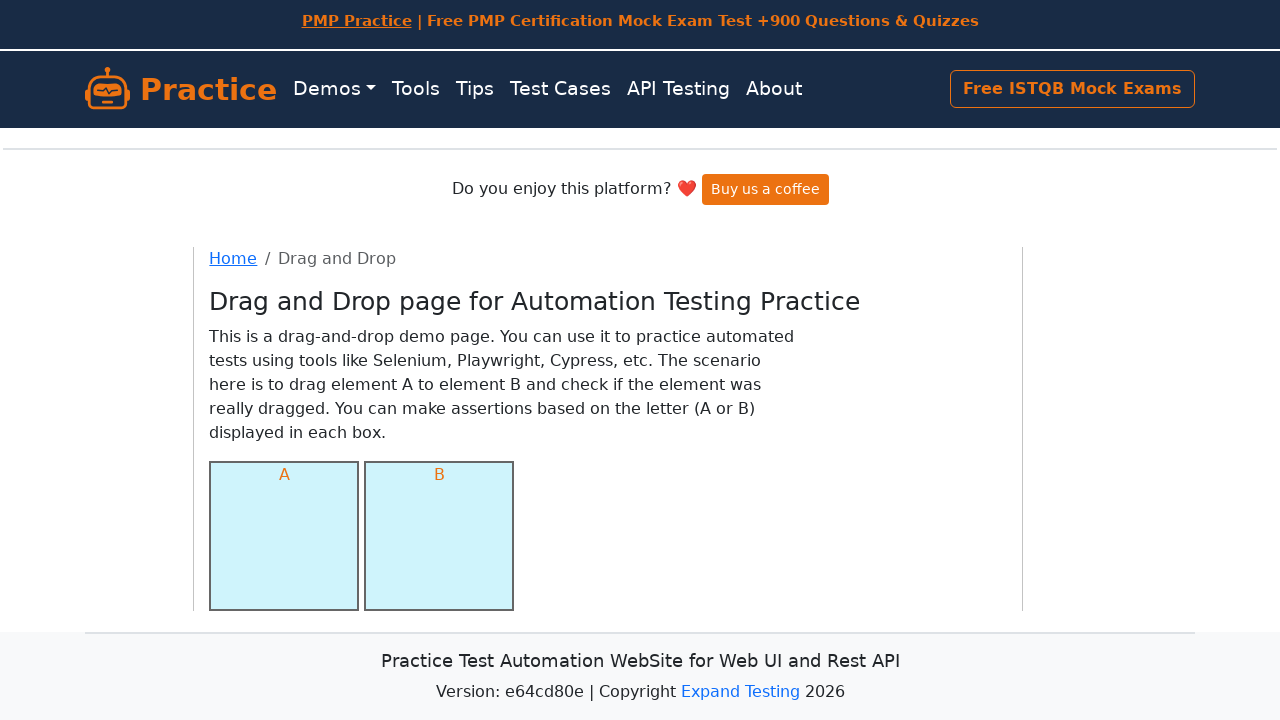

Dragged column A to column B position at (439, 536)
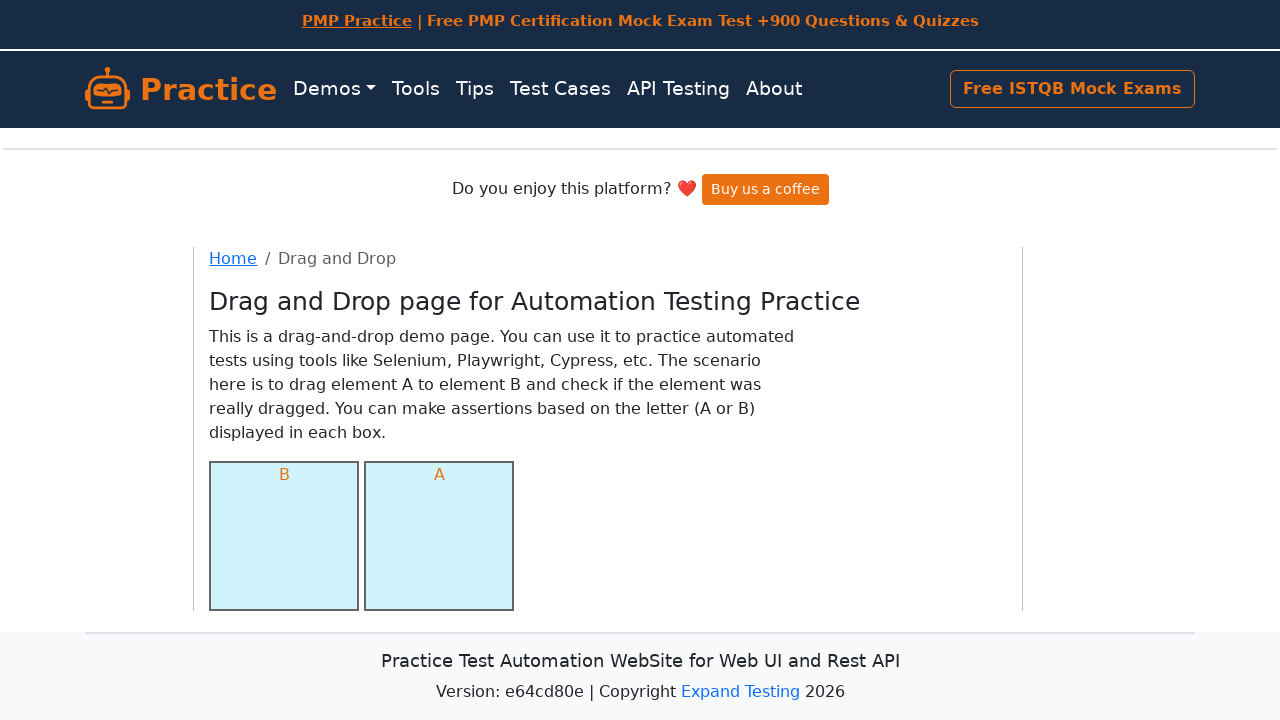

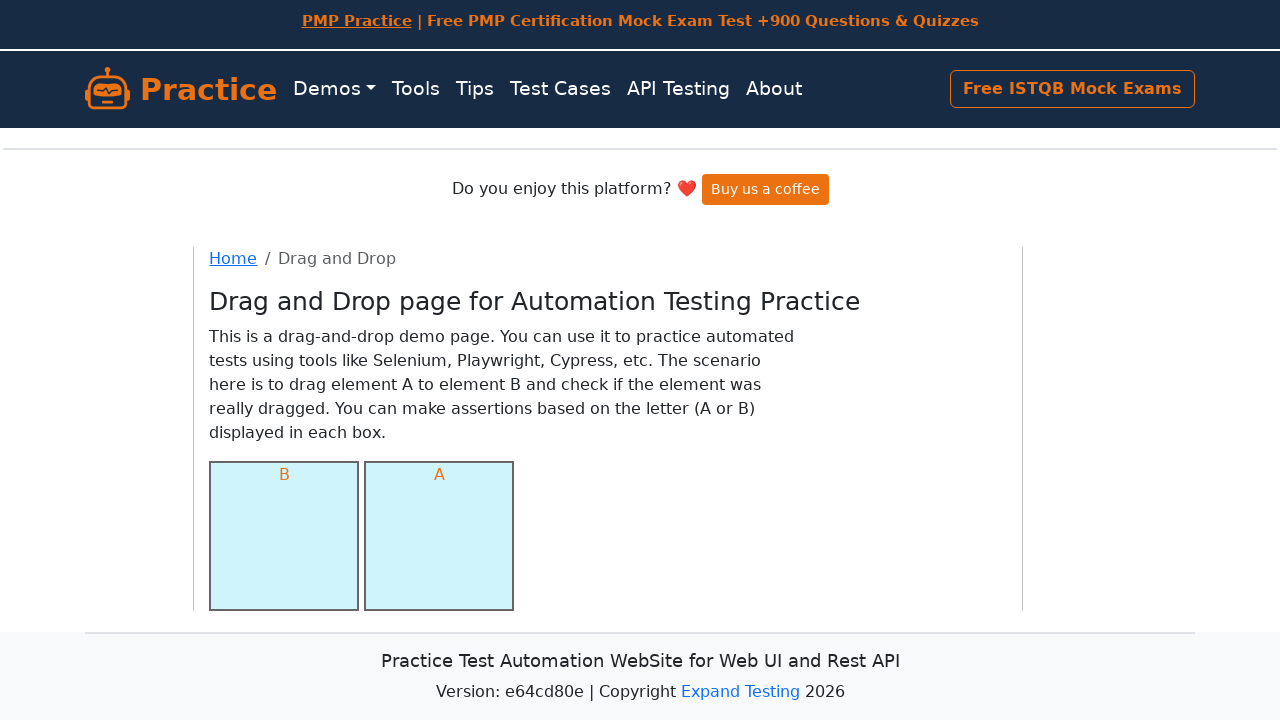